Navigates to a cats page and clicks a button under the "Bullet cat" image using XPath selector

Starting URL: http://suninjuly.github.io/cats.html

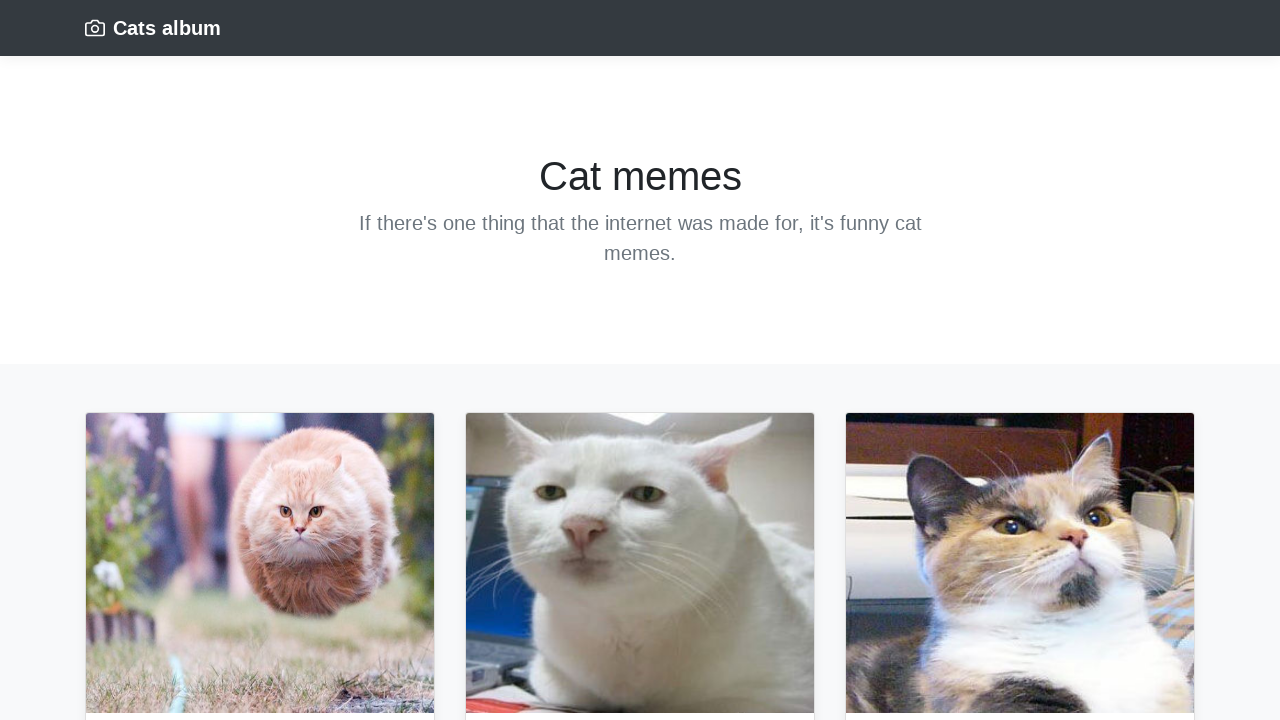

Navigated to cats page
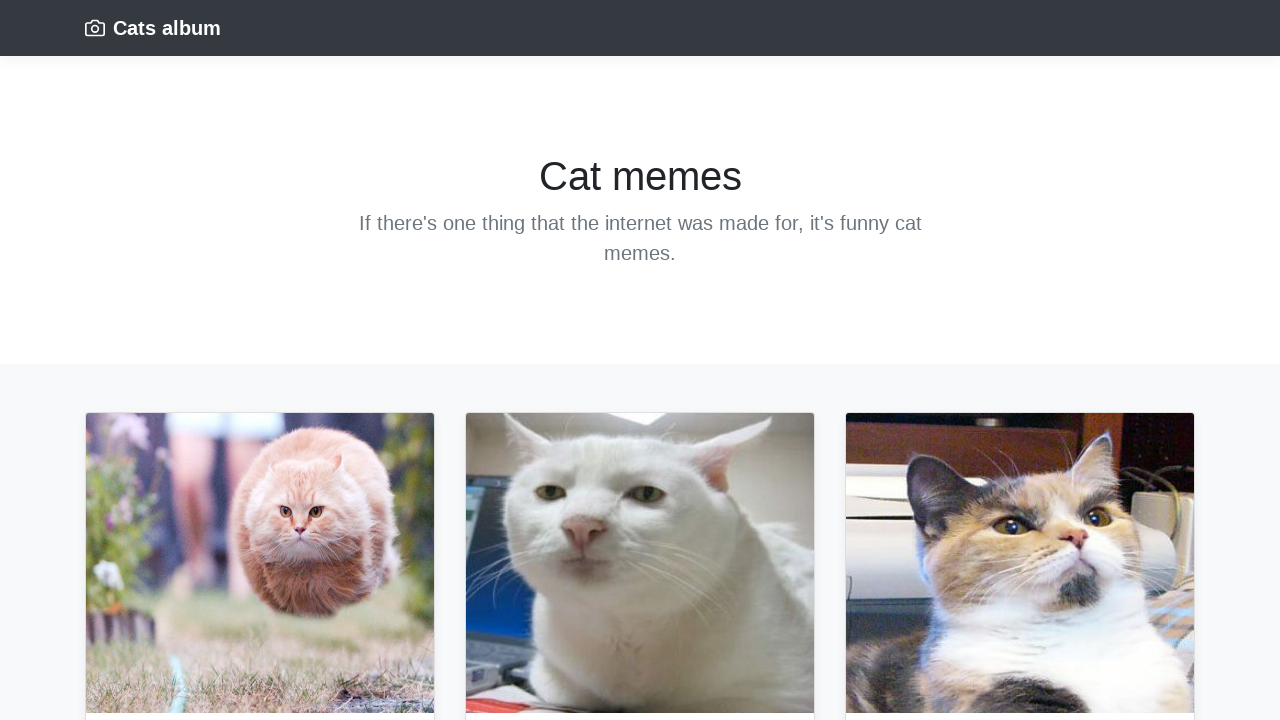

Clicked button under Bullet cat image at (130, 360) on xpath=/html/body/main/div/div/div/div[1]/div/div/div/div/button[1]
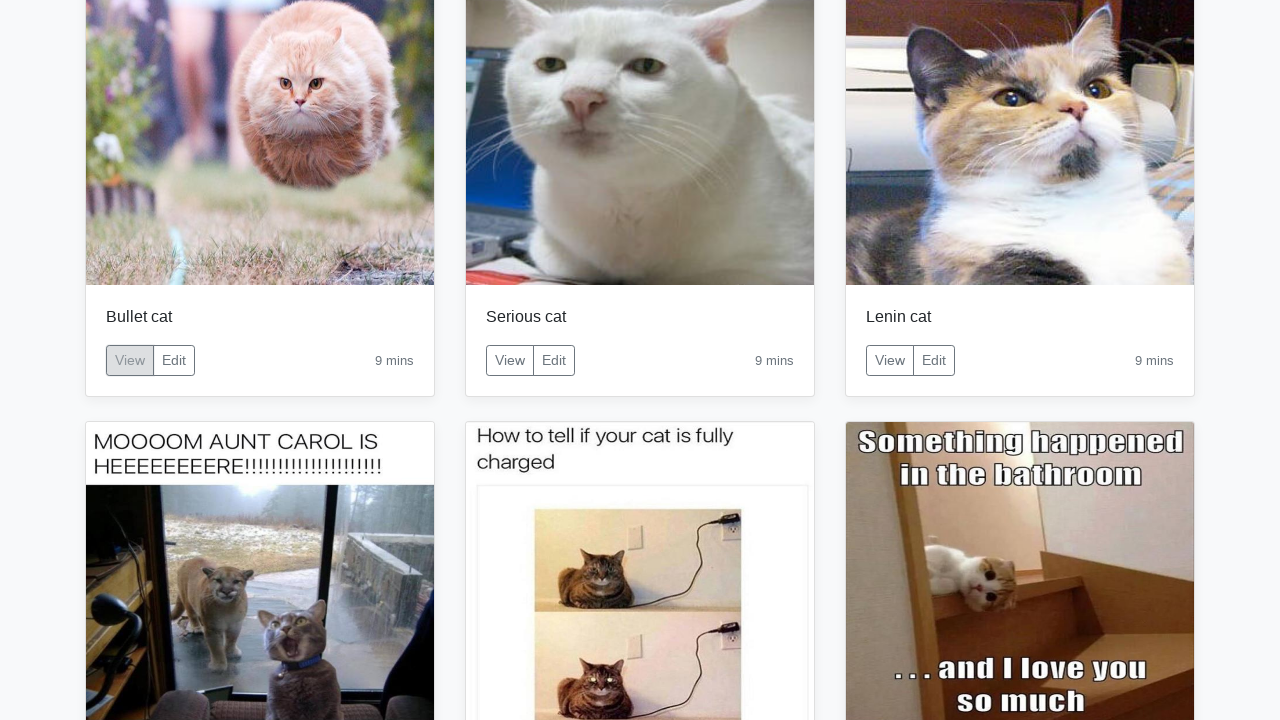

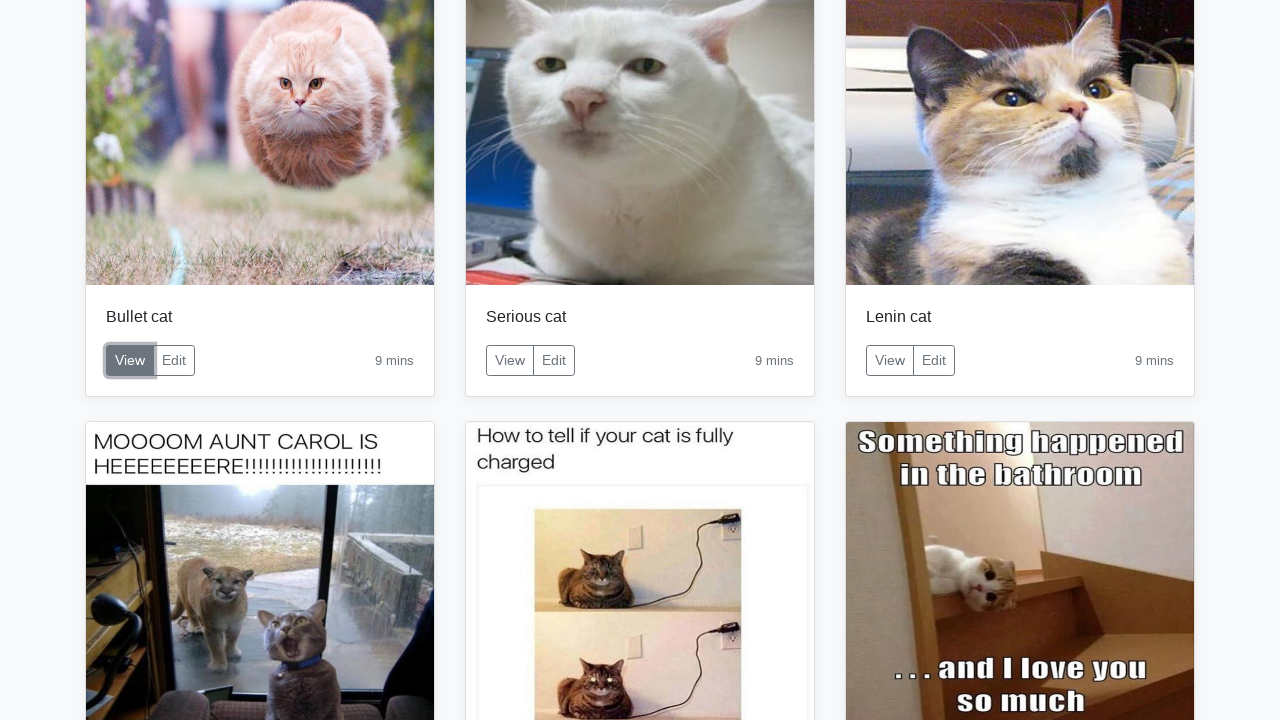